Tests horizontal slider interaction by dragging the slider handle 100 pixels to the right and then 100 pixels back to the left on a range slider demo page.

Starting URL: https://rangeslider.js.org/

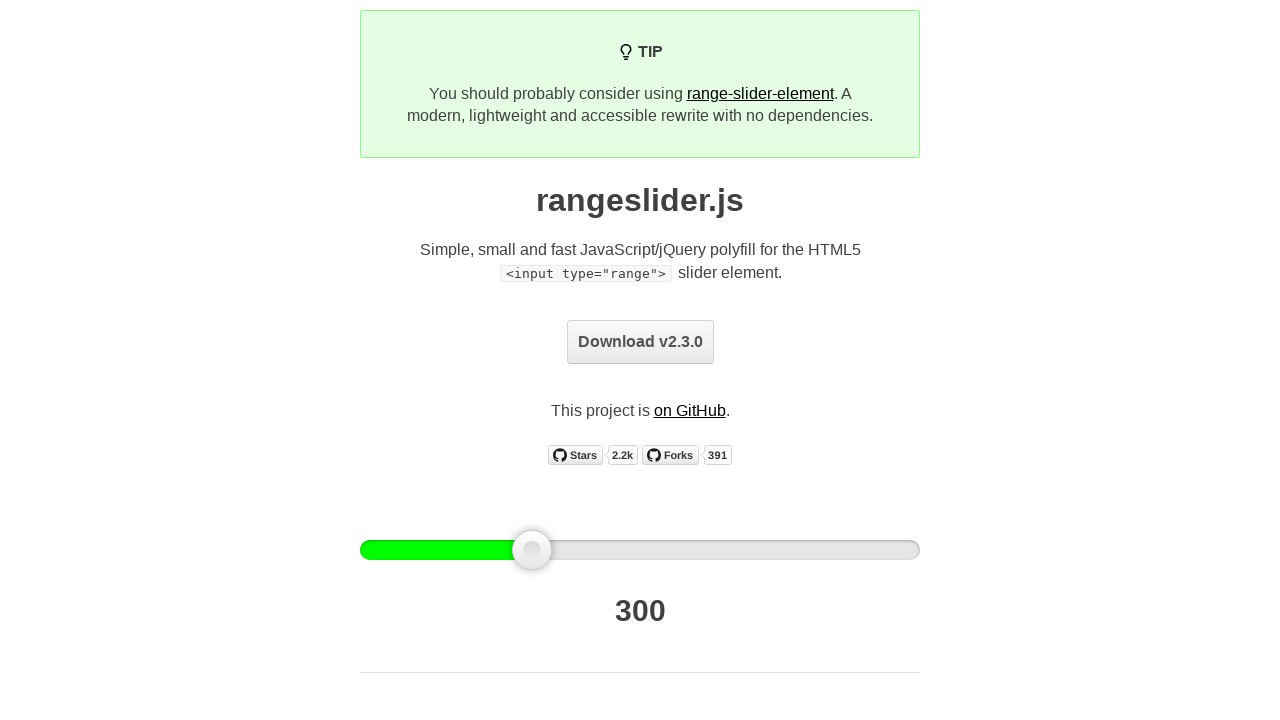

Located the horizontal range slider element
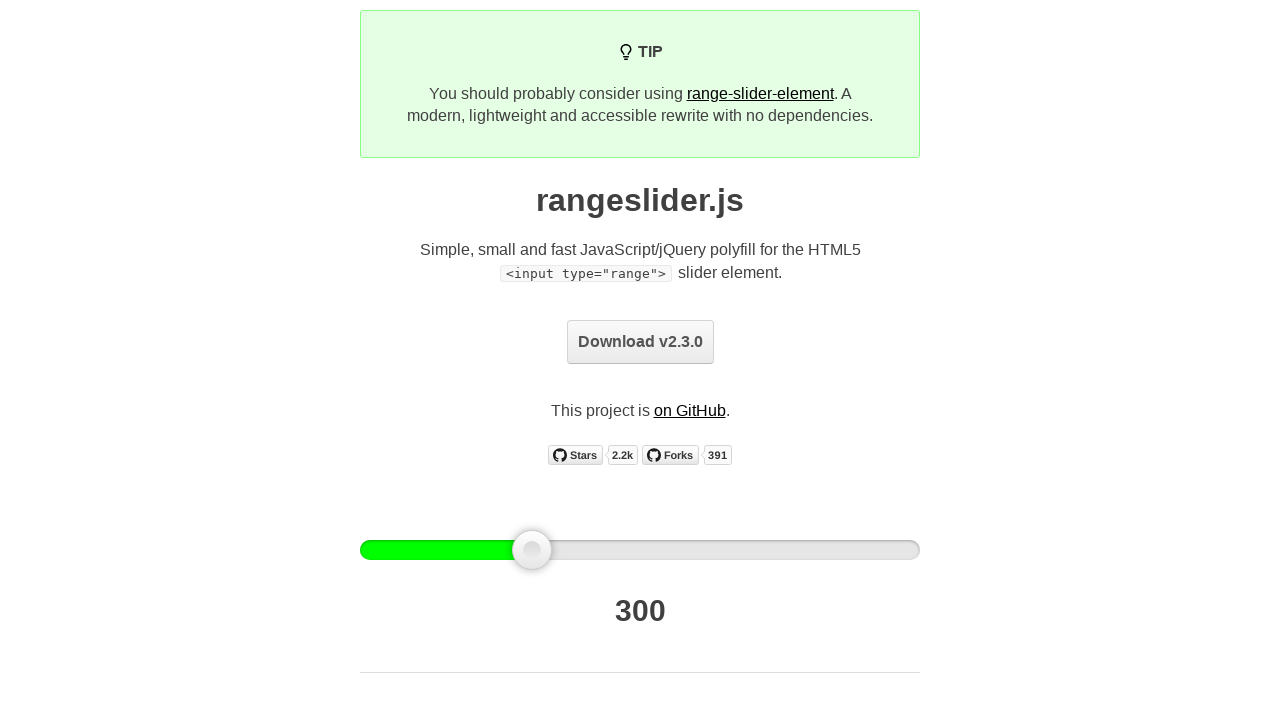

Slider element is now visible
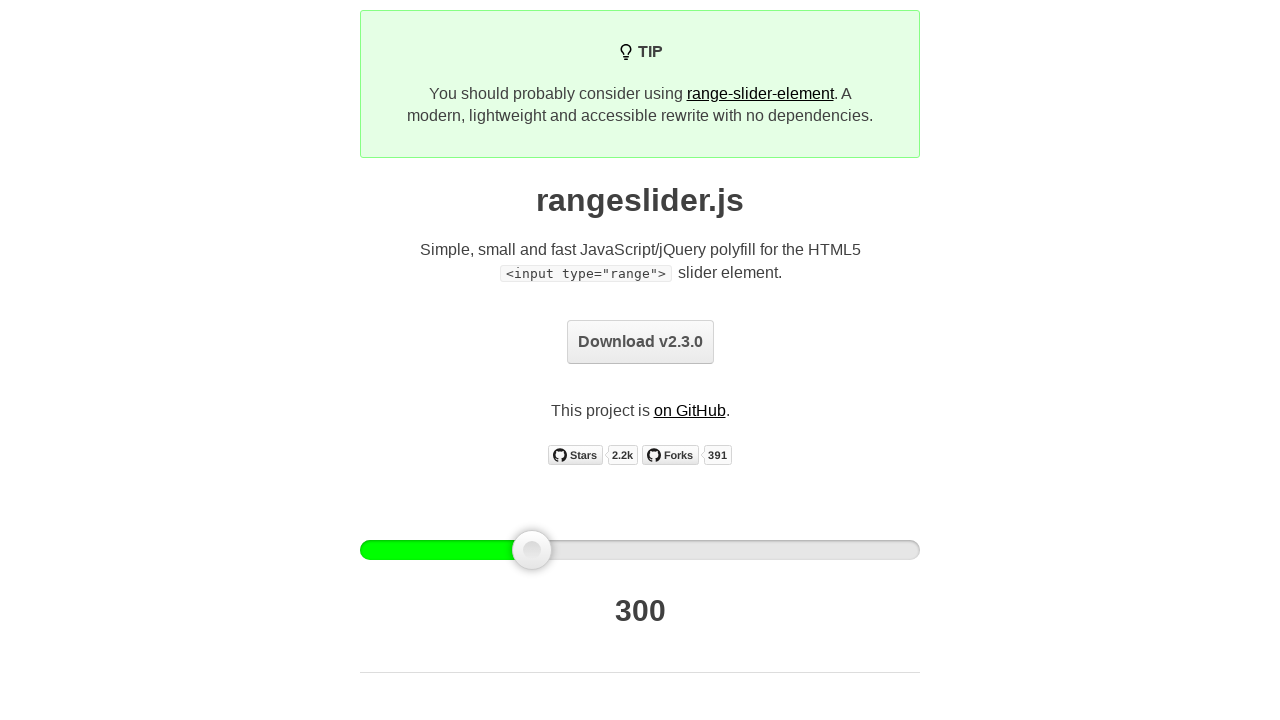

Calculated slider center position for dragging
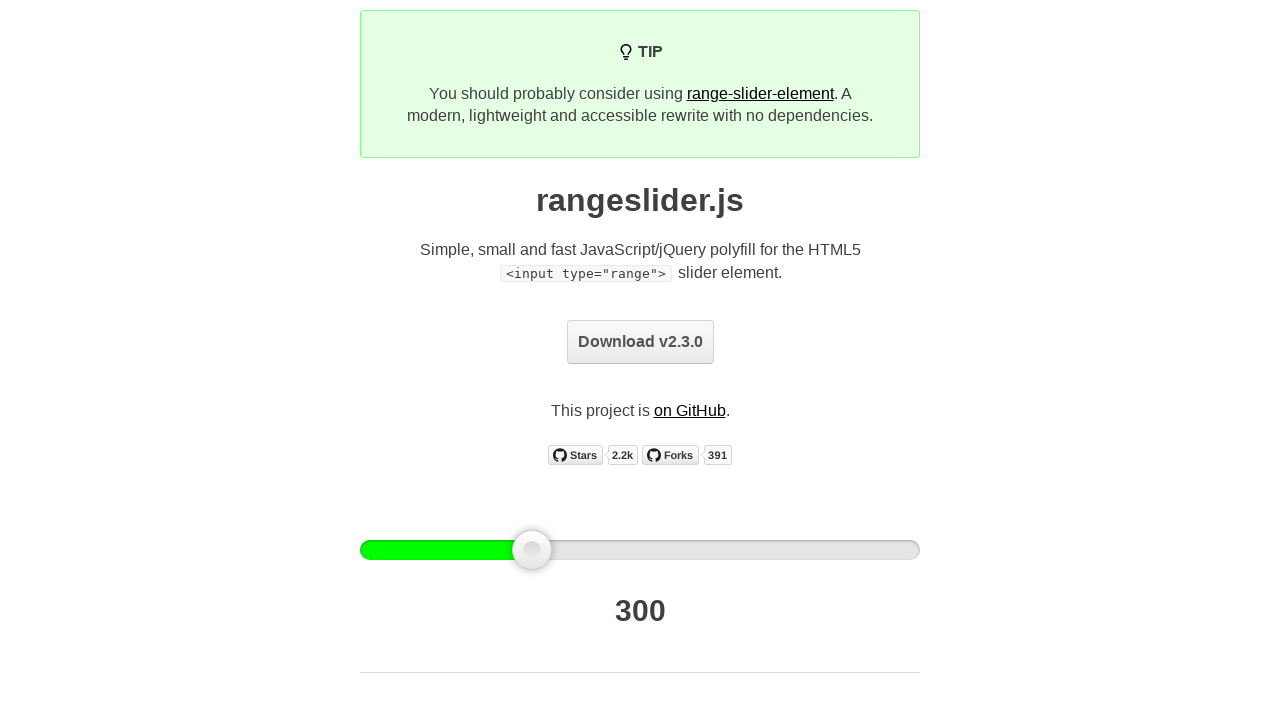

Moved mouse to slider center position at (640, 550)
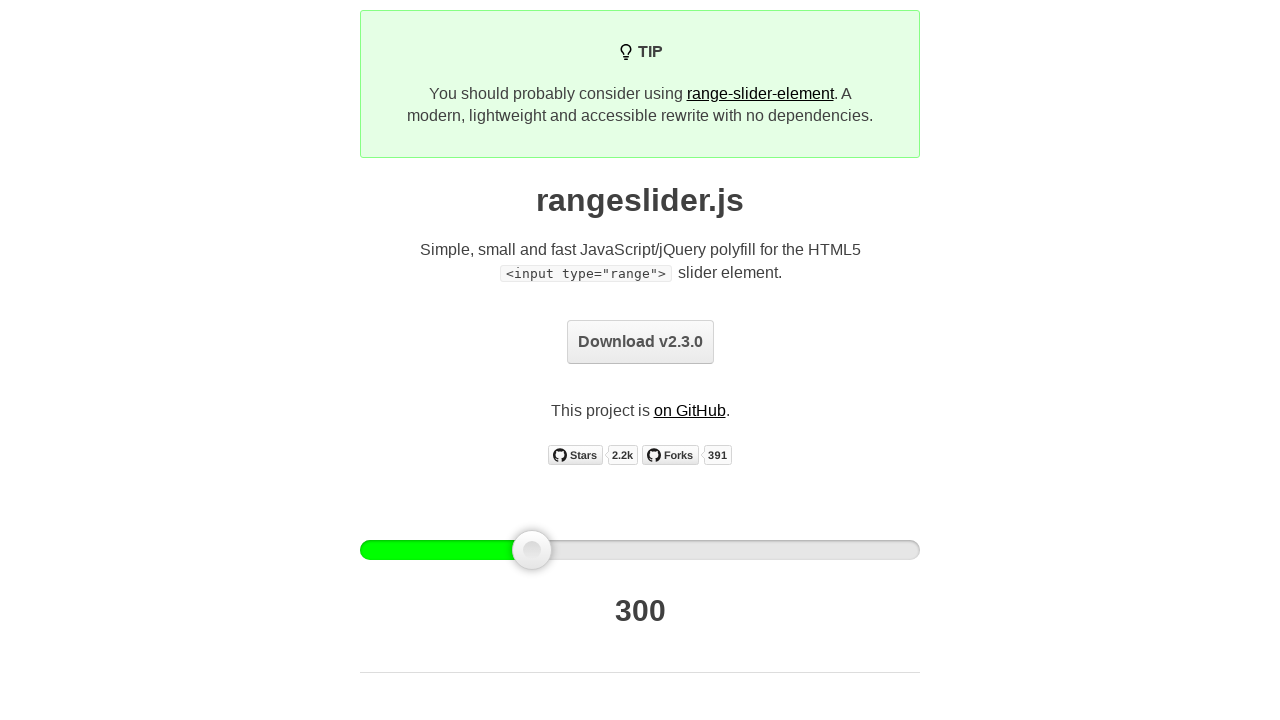

Pressed mouse button down on slider at (640, 550)
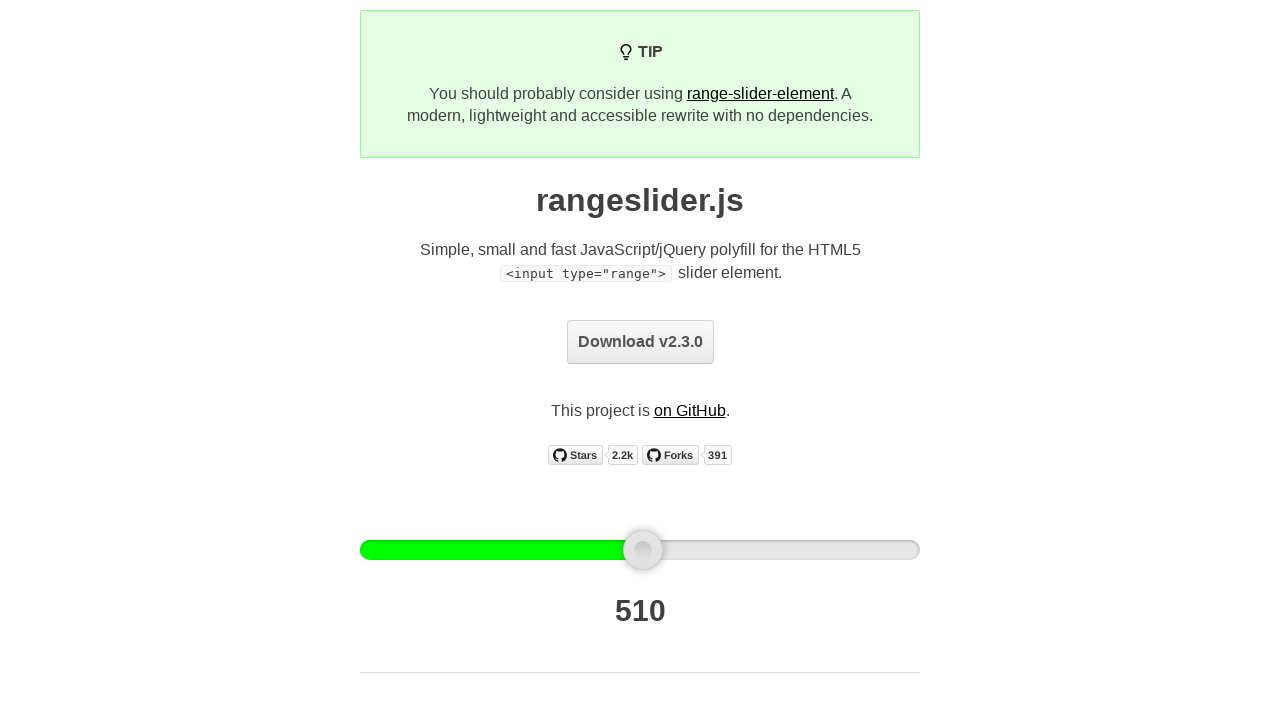

Dragged slider handle 100 pixels to the right at (740, 550)
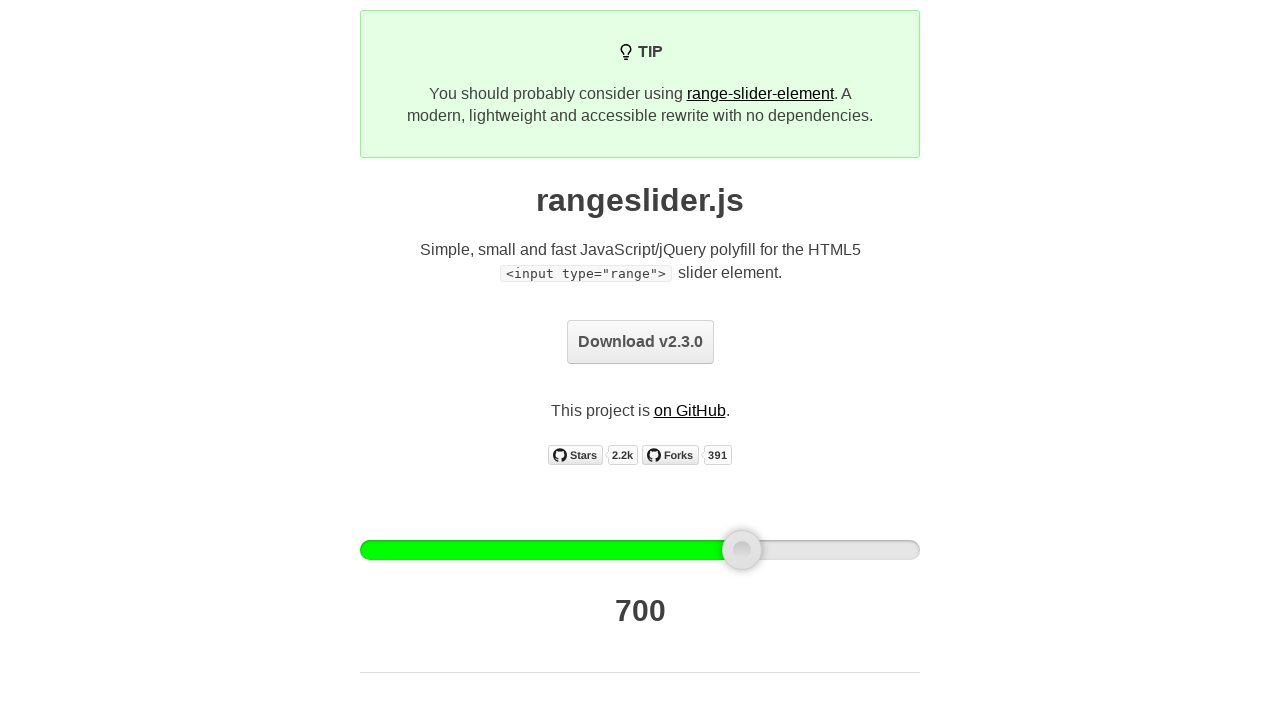

Released mouse button after dragging right at (740, 550)
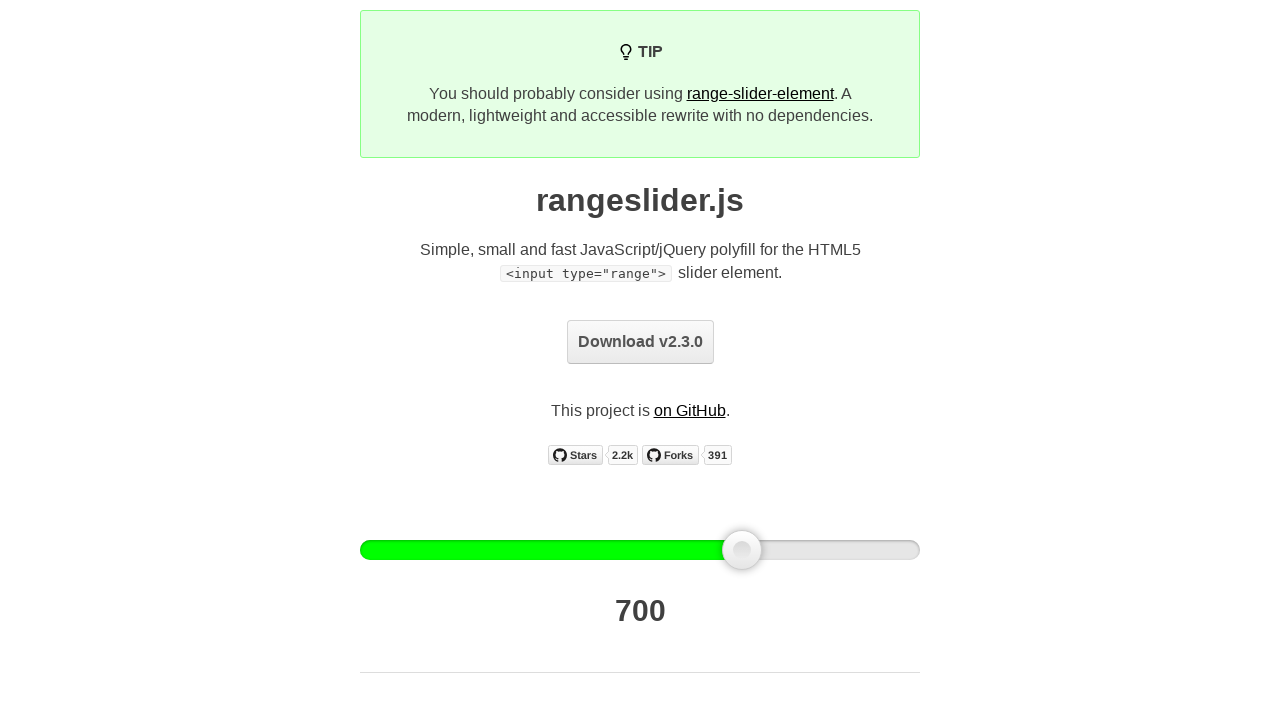

Waited 2 seconds between drag operations
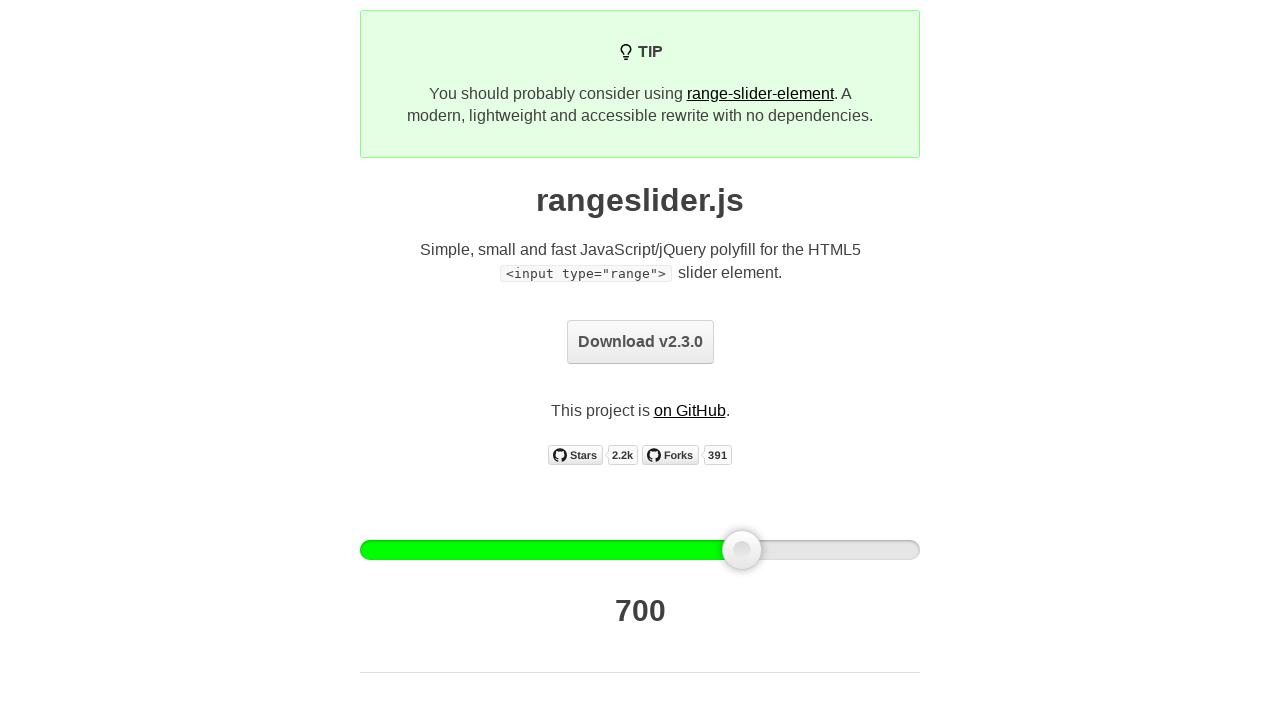

Recalculated slider center position for leftward drag
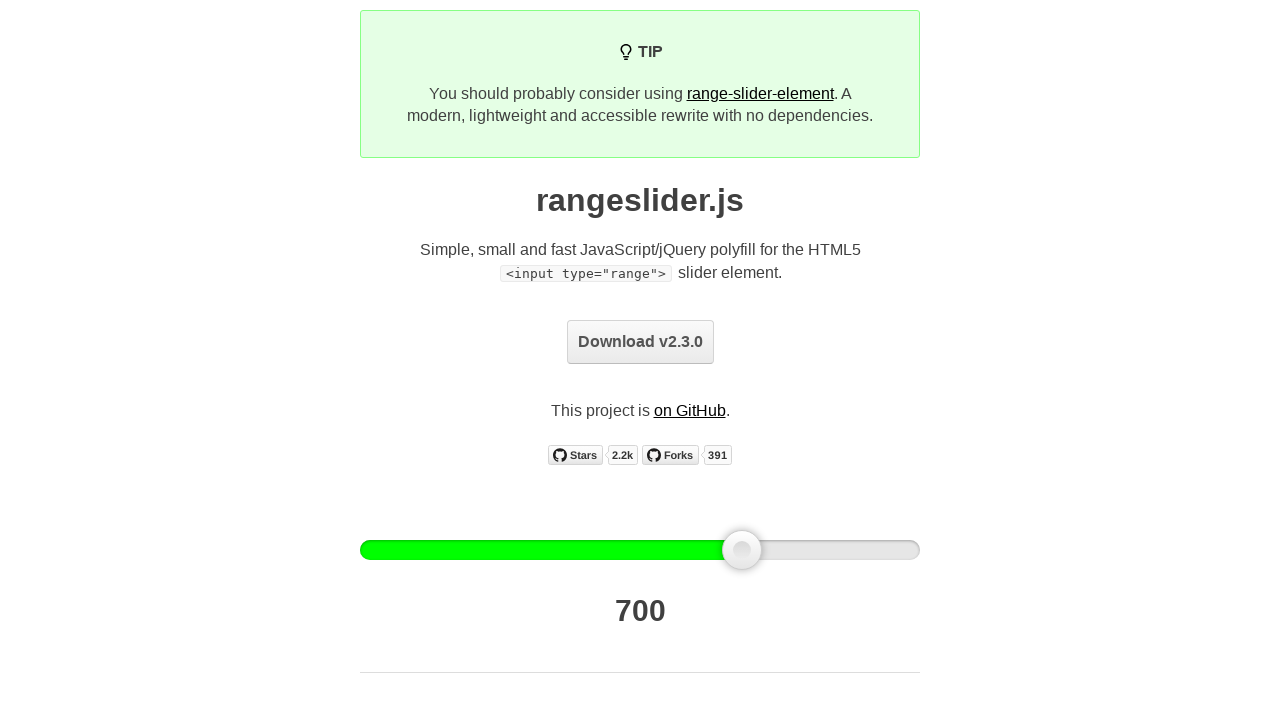

Moved mouse to slider center position again at (640, 550)
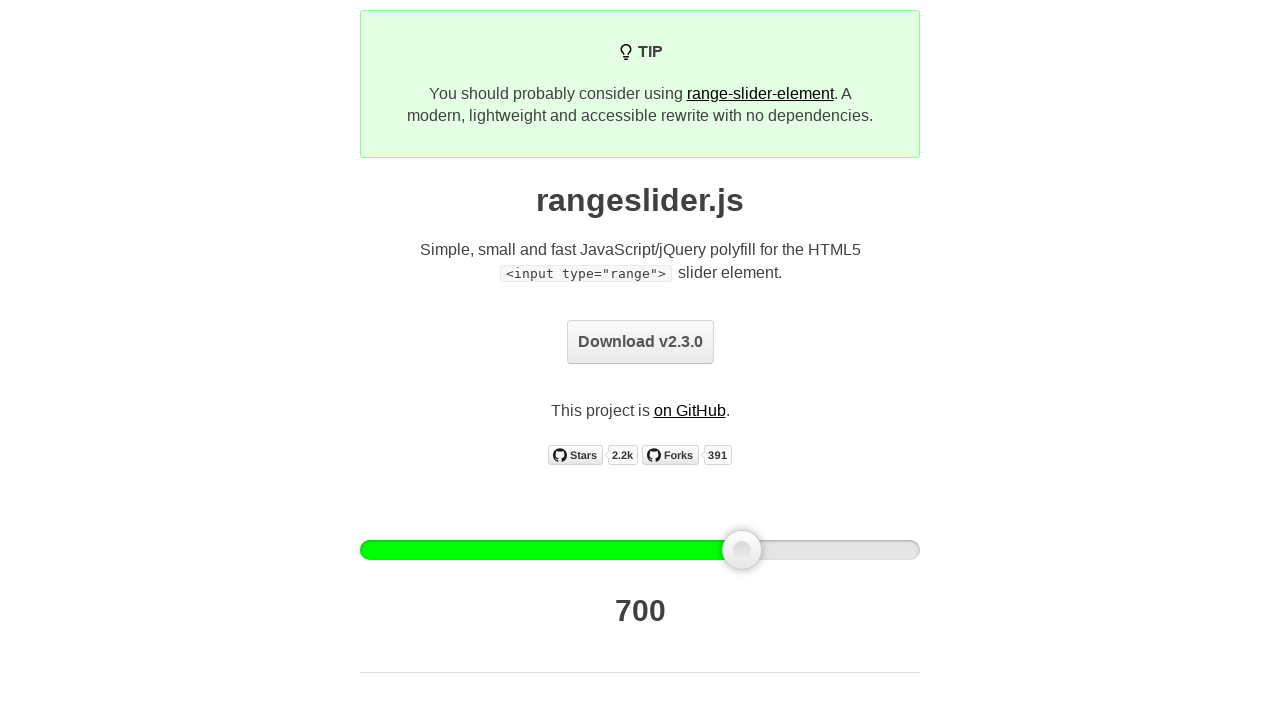

Pressed mouse button down on slider at (640, 550)
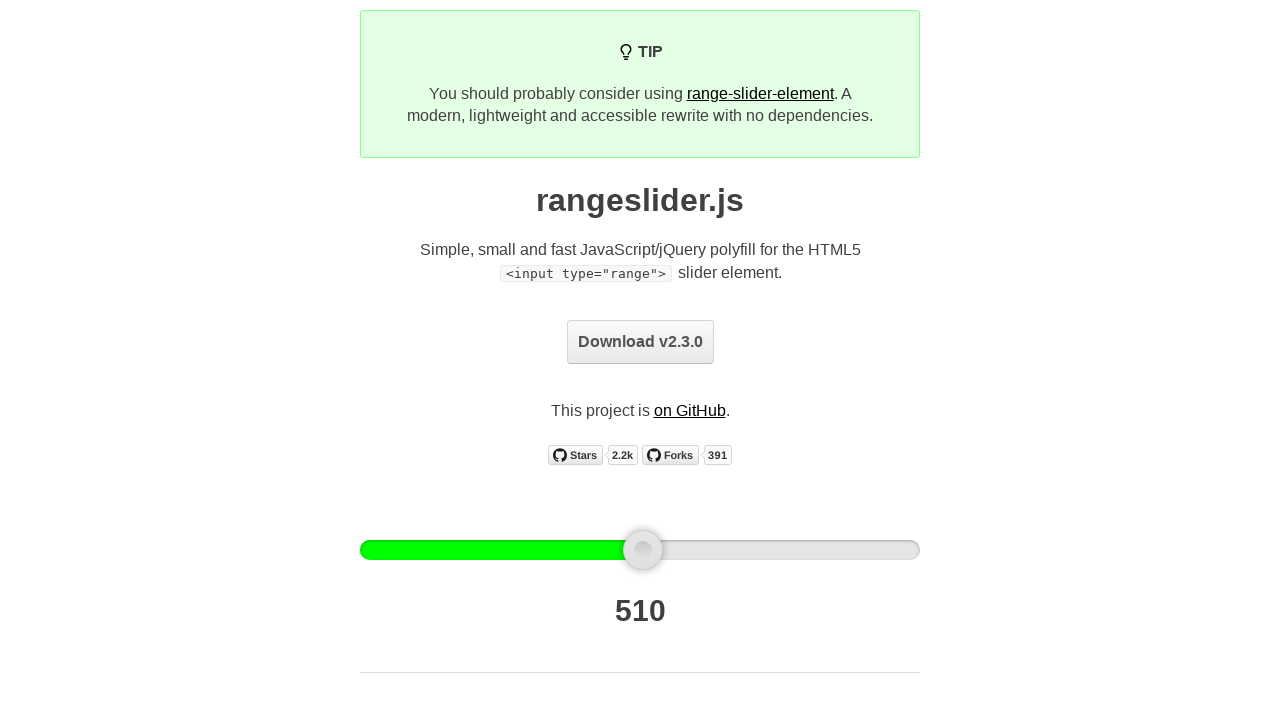

Dragged slider handle 100 pixels to the left at (540, 550)
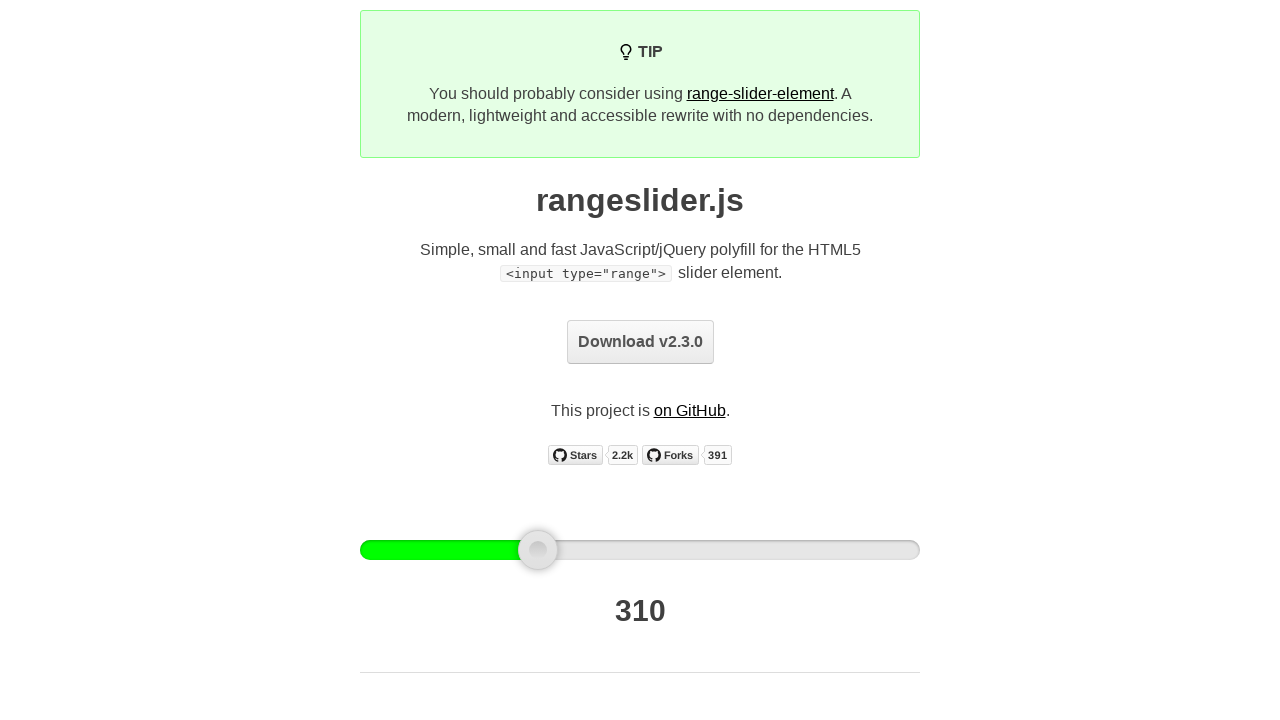

Released mouse button after dragging left at (540, 550)
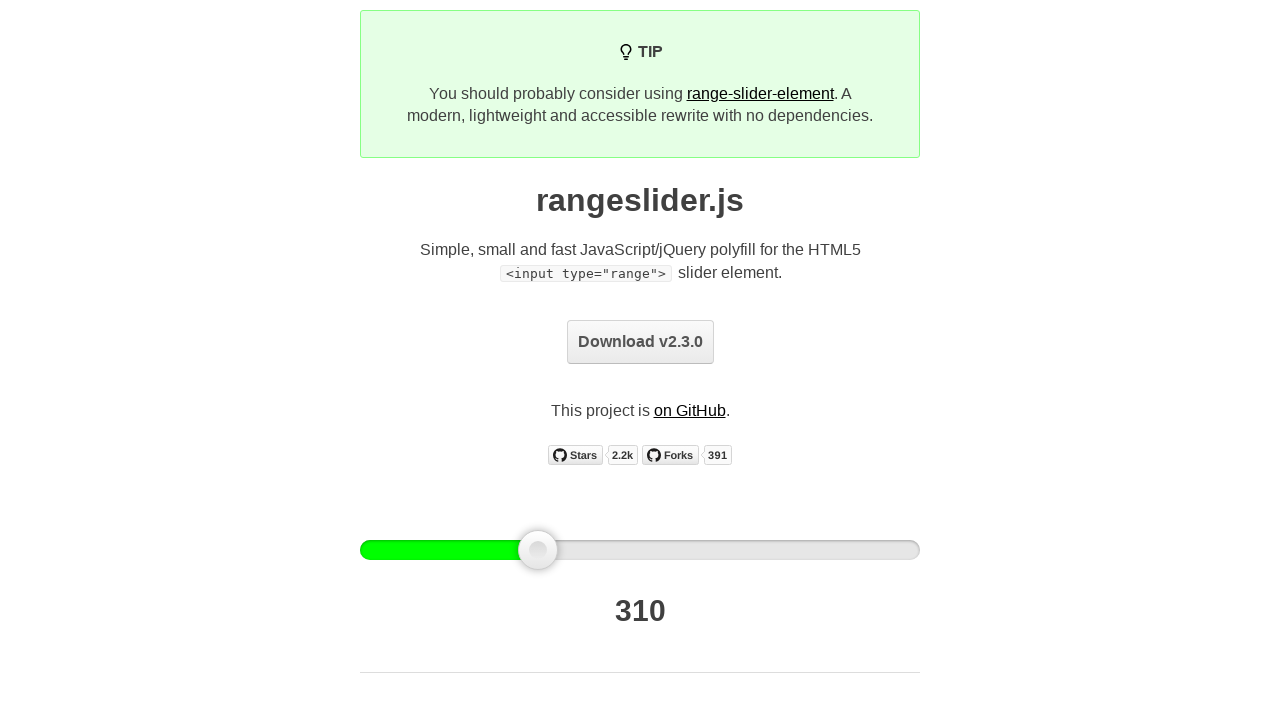

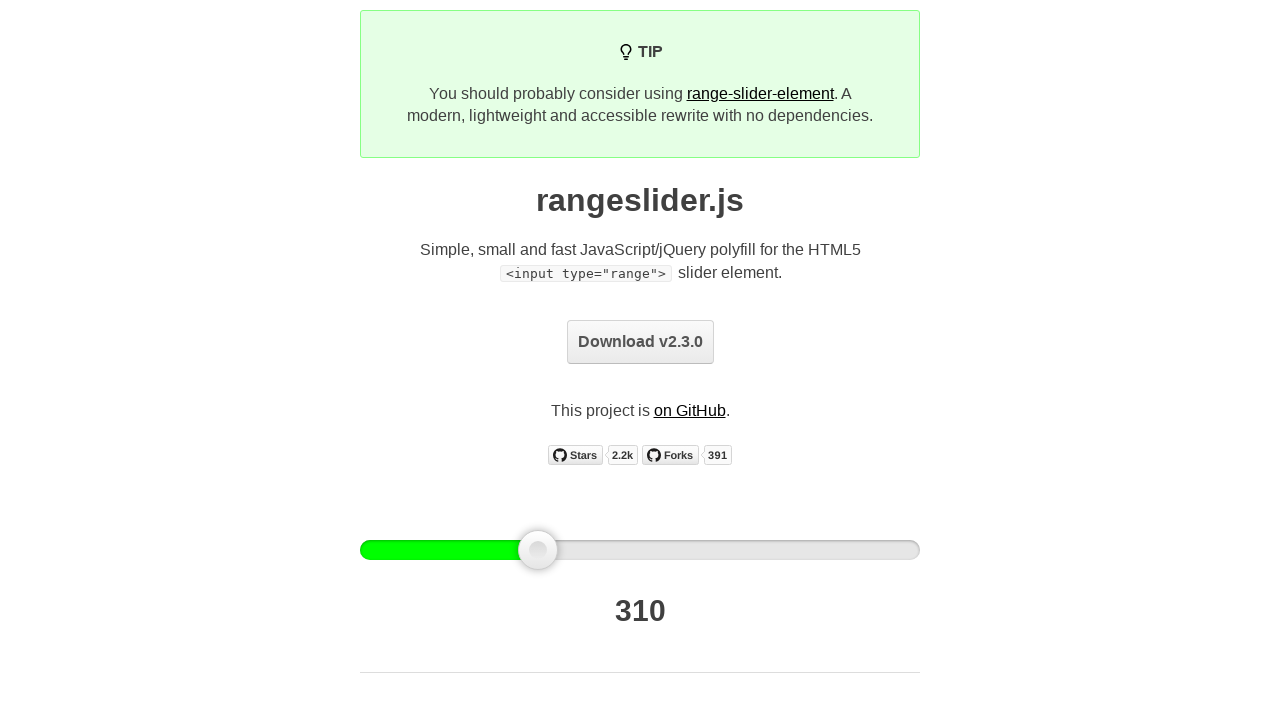